Tests the complete flight booking flow on BlazeDemo by selecting origin and destination cities, choosing a flight, filling payment details, and completing the purchase.

Starting URL: https://www.blazedemo.com/

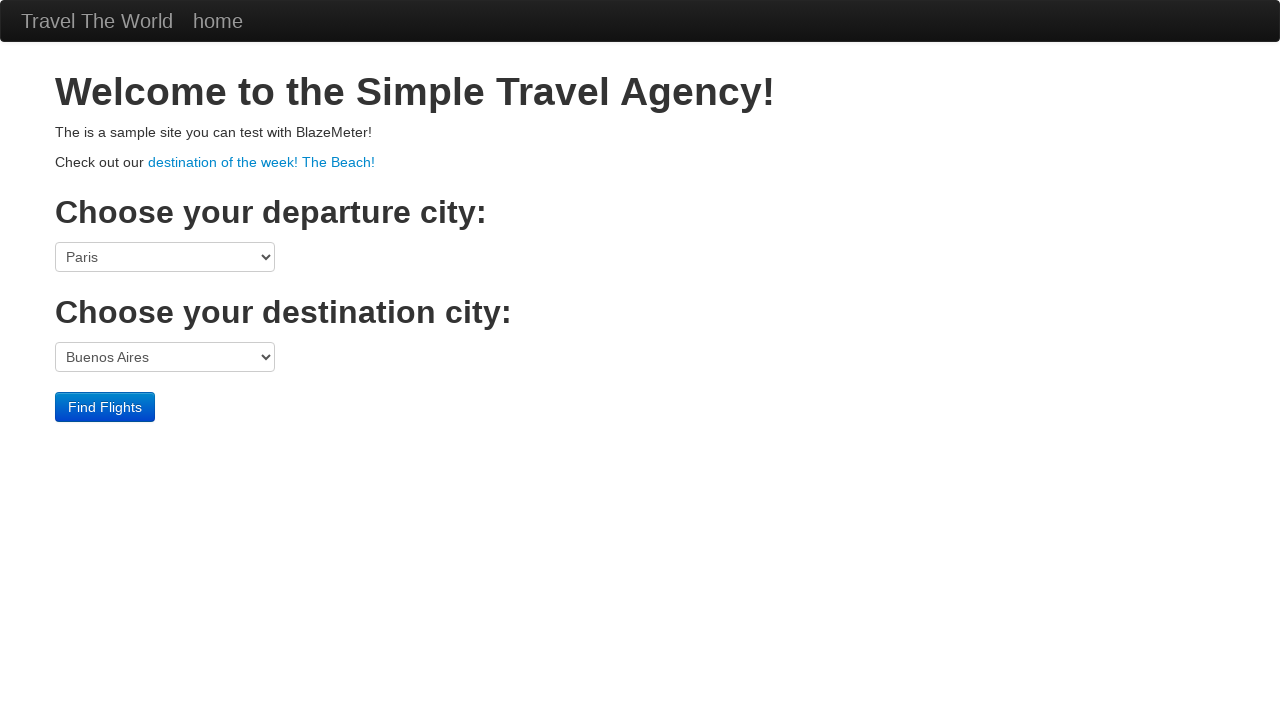

Selected origin city 'São Paolo' from dropdown on select[name='fromPort']
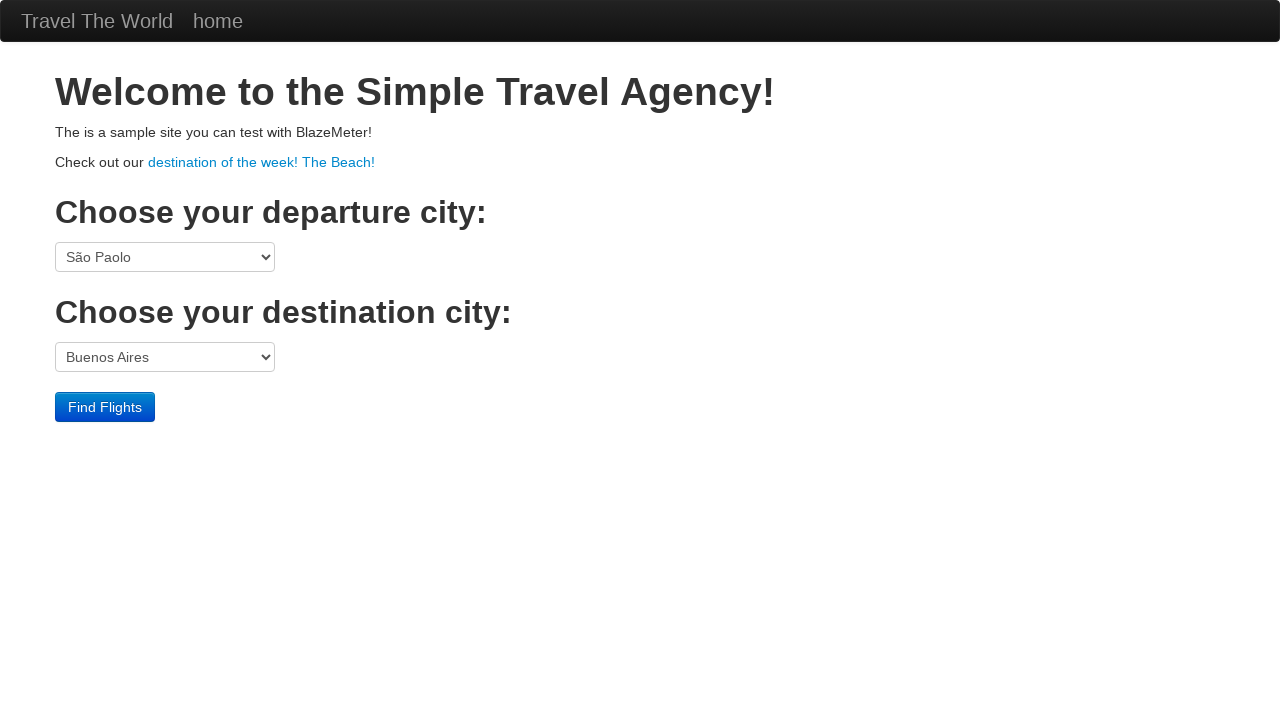

Selected destination city 'Rome' from dropdown on select[name='toPort']
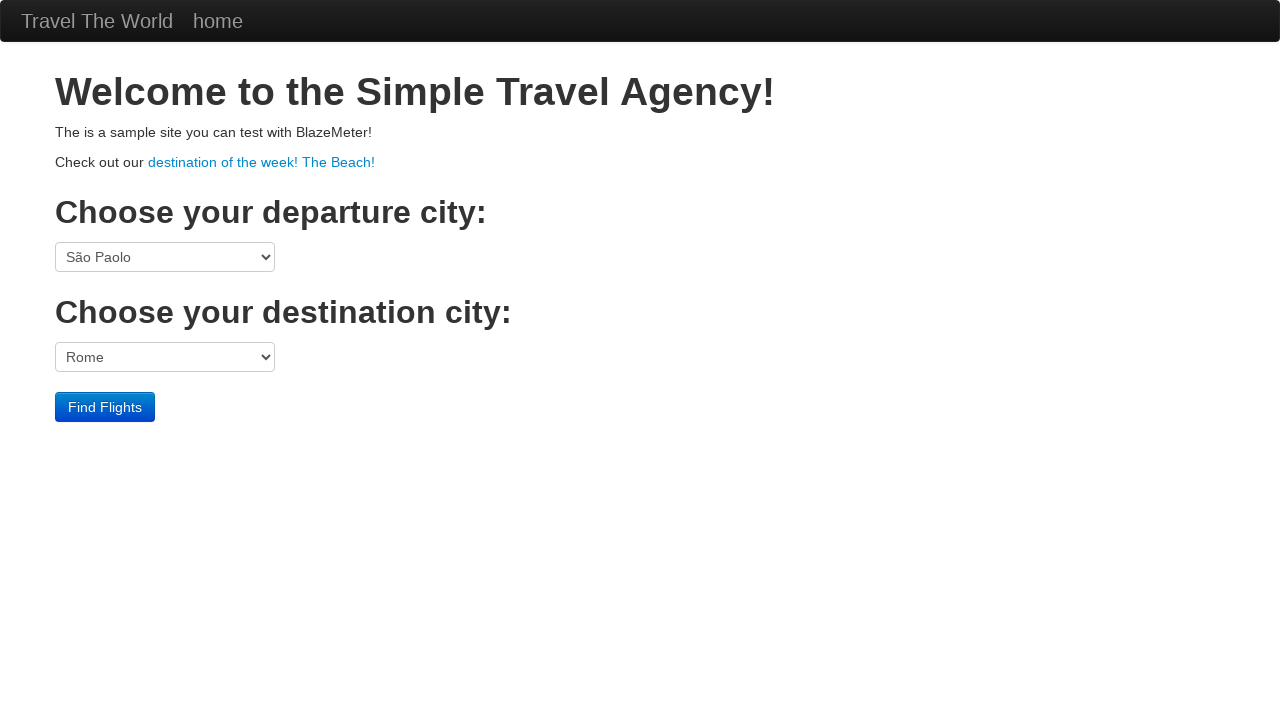

Clicked 'Find Flights' button to search for available flights at (105, 407) on input.btn.btn-primary
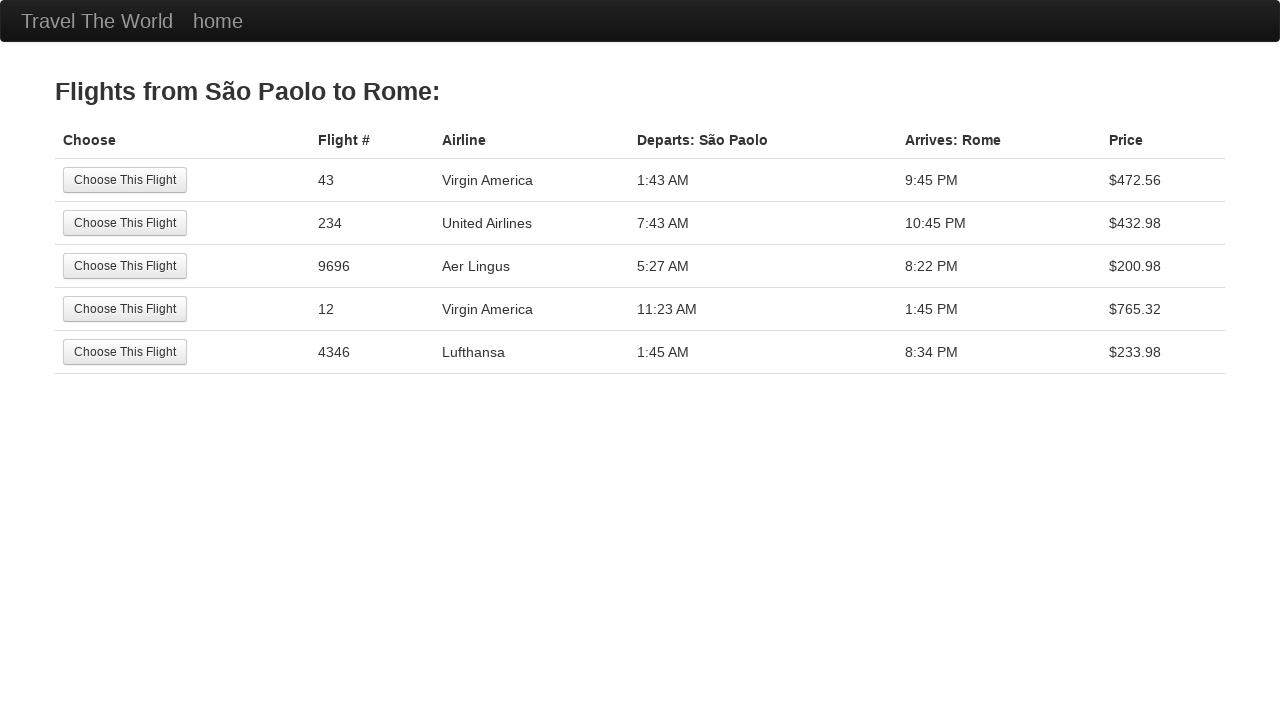

Waited for flight selection page to load (h3 element appeared)
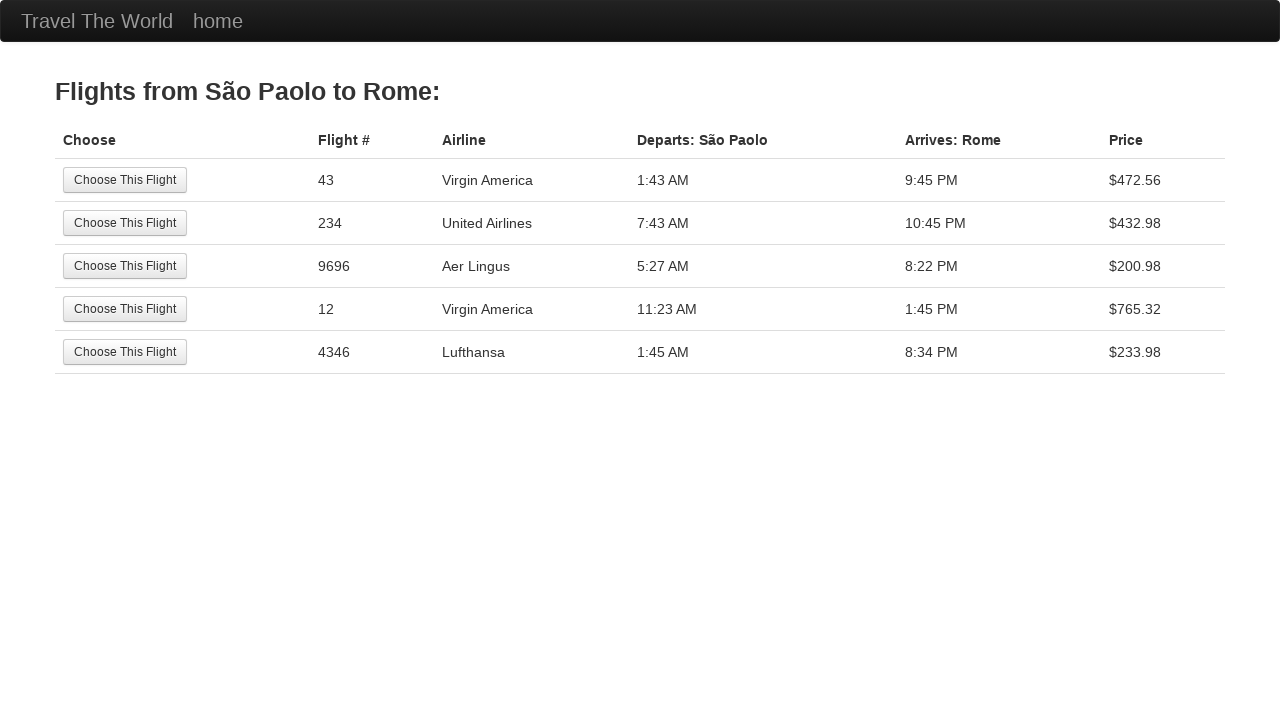

Selected the first flight from the available flights list at (125, 180) on xpath=/html/body/div[2]/table/tbody/tr[1]/td[1]/input
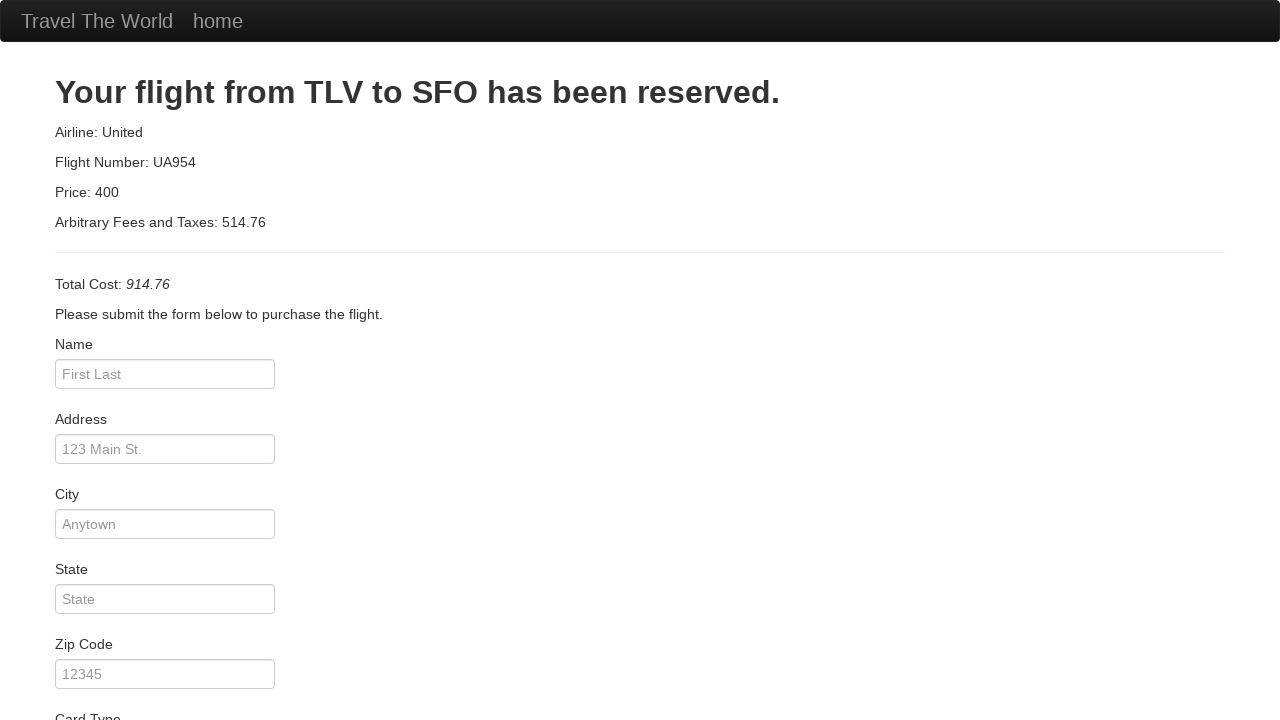

Waited for payment page to load (h2 element appeared)
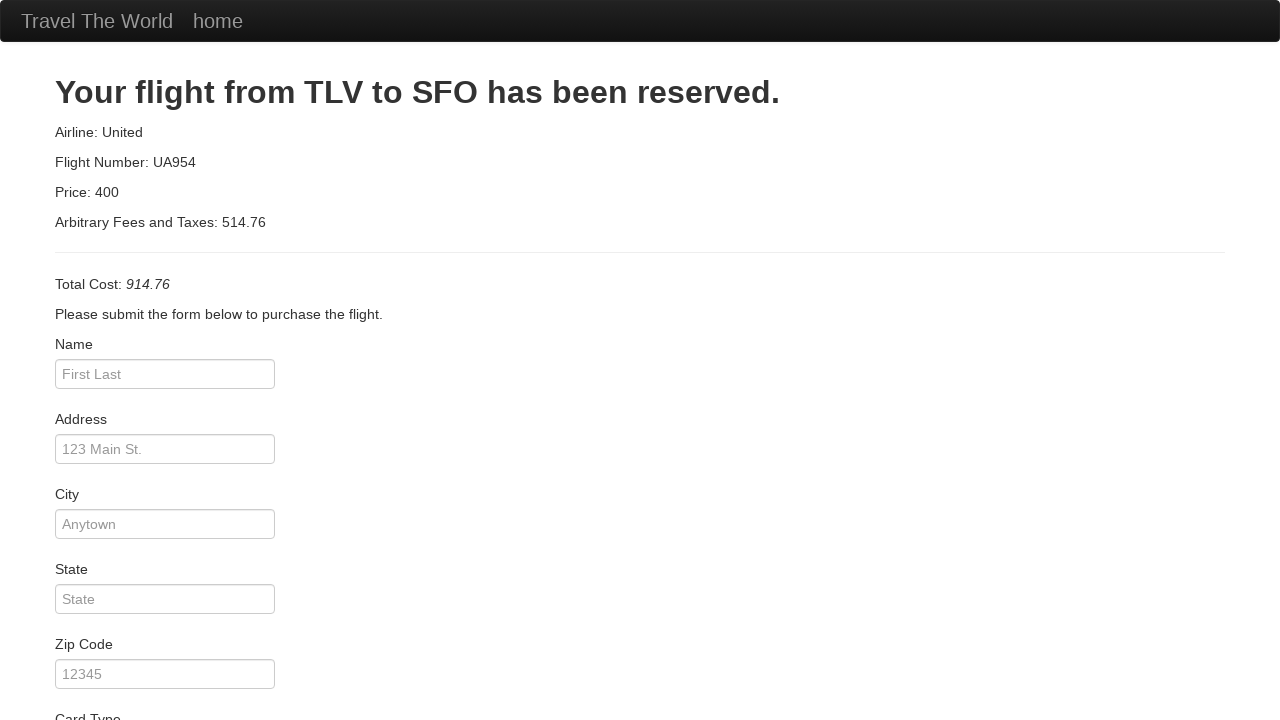

Filled passenger name field with 'James Bond' on #inputName
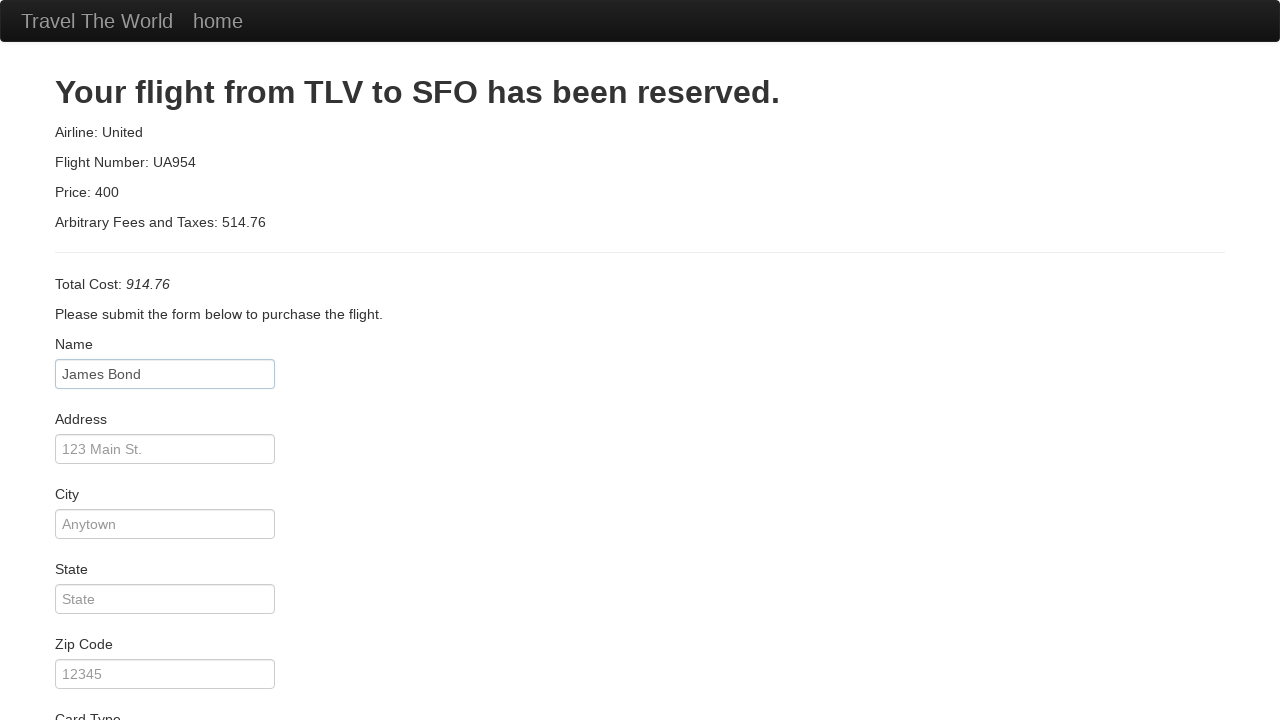

Filled address field with 'Avenida Brasil 123' on #address
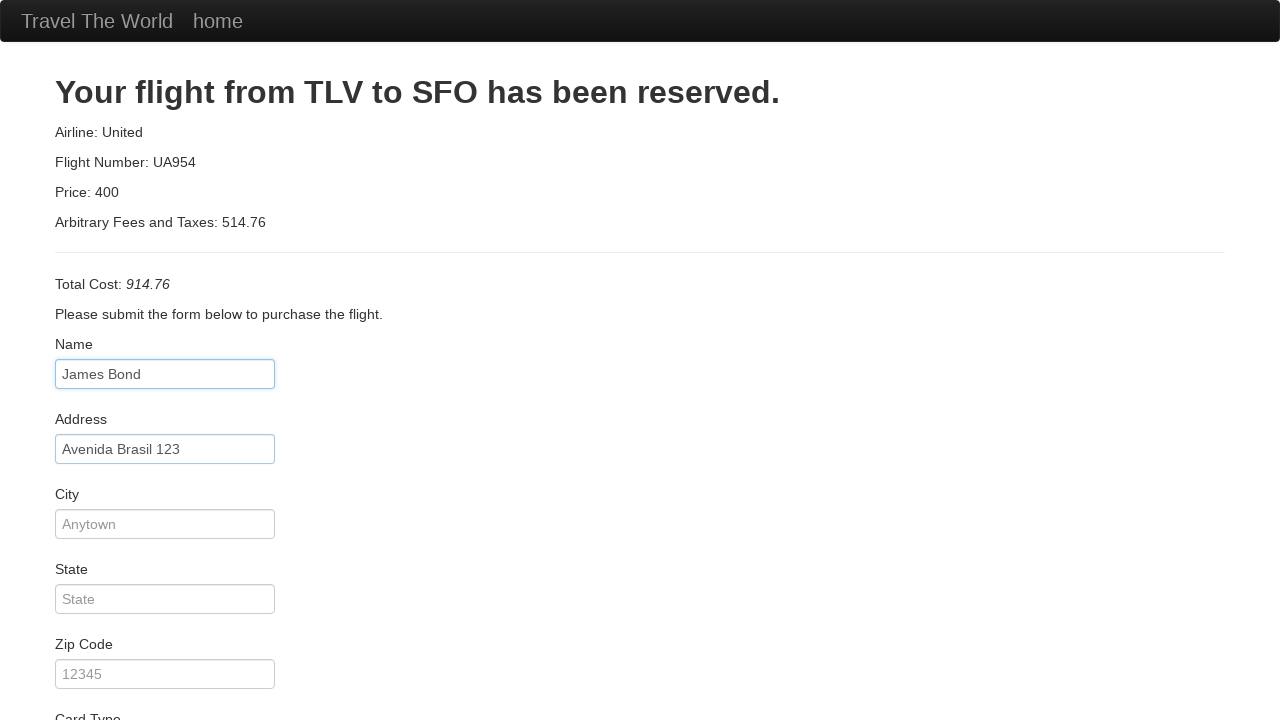

Filled city field with 'Miami' on #city
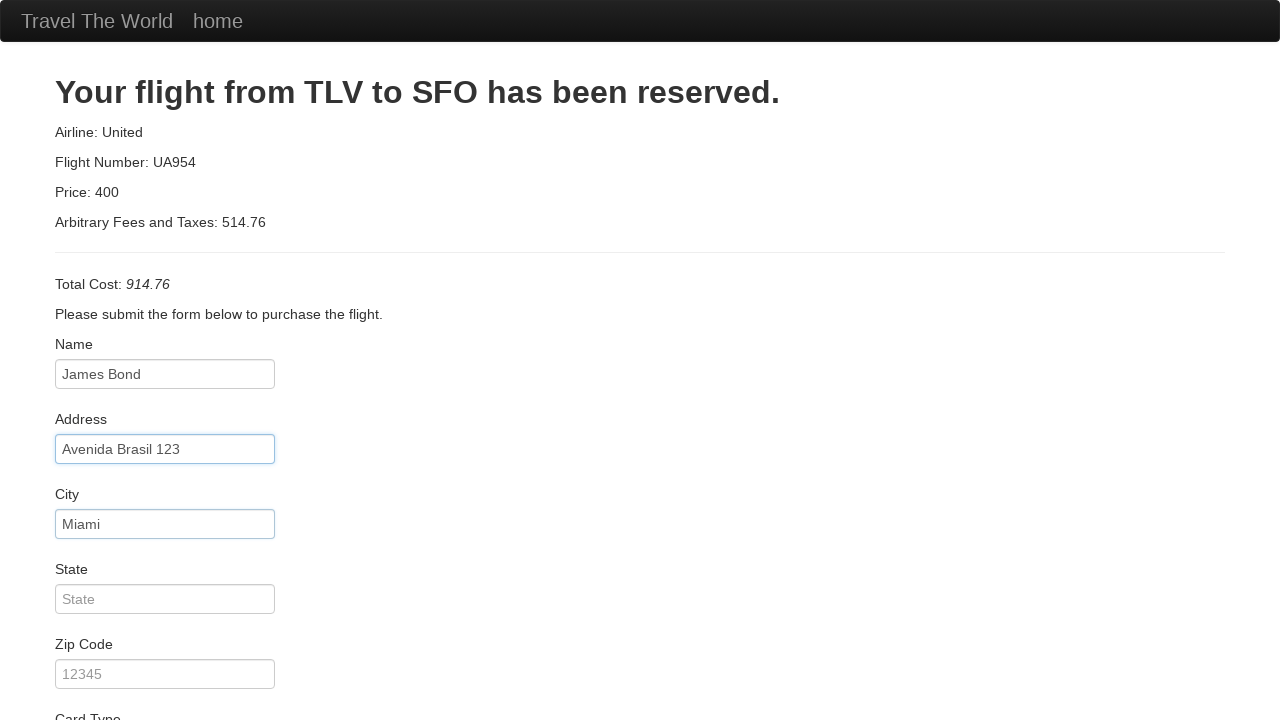

Filled state field with 'Florida' on #state
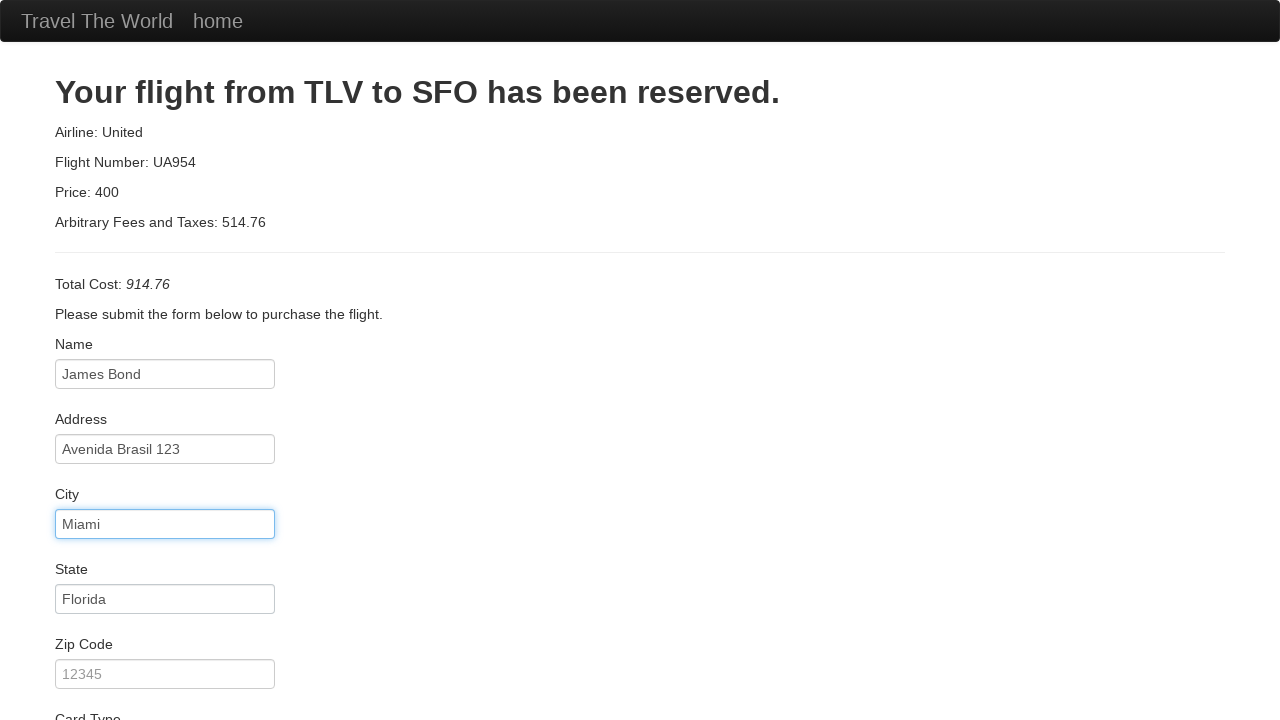

Filled zip code field with '1234567' on #zipCode
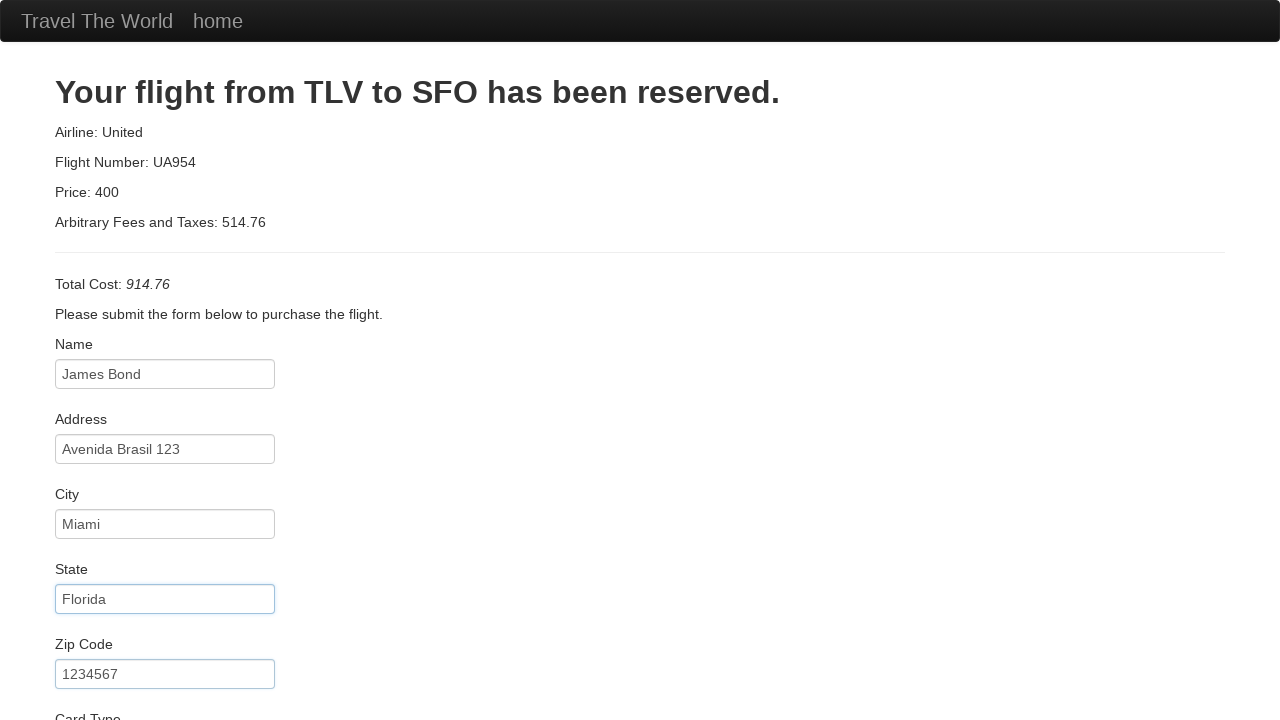

Selected card type (second option) from dropdown on #cardType
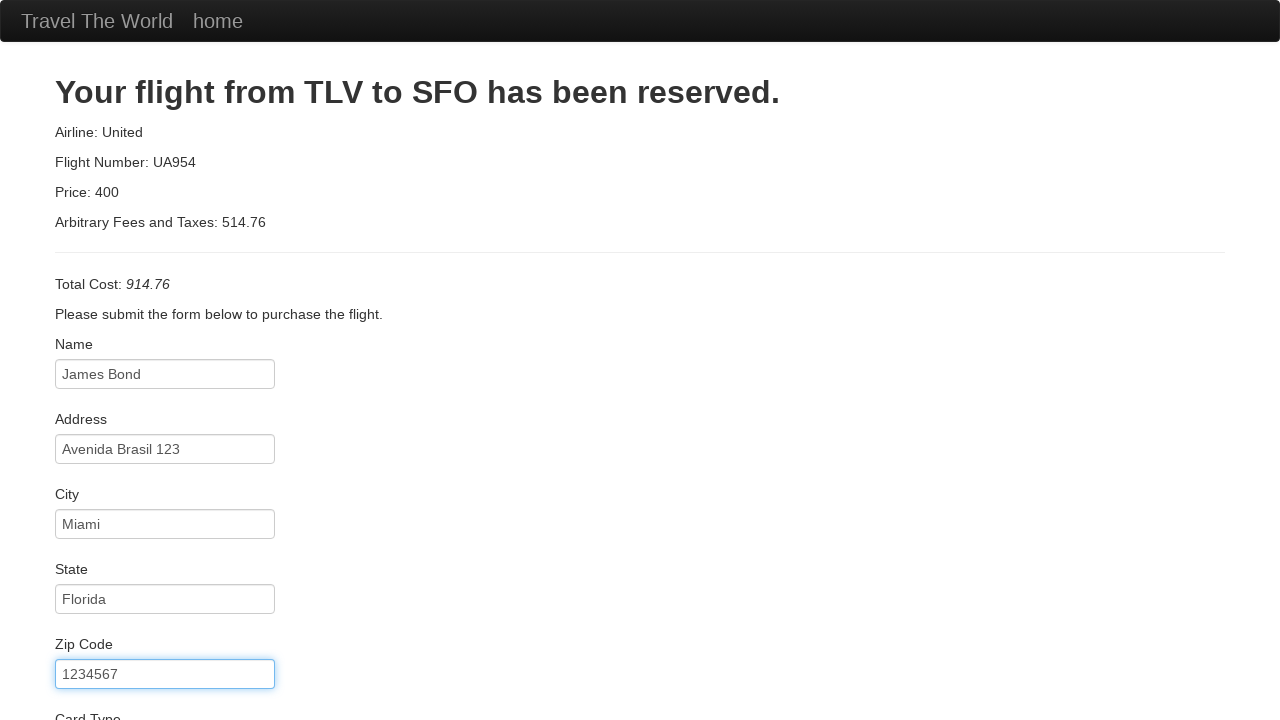

Filled credit card number field with '5999477789991555' on #creditCardNumber
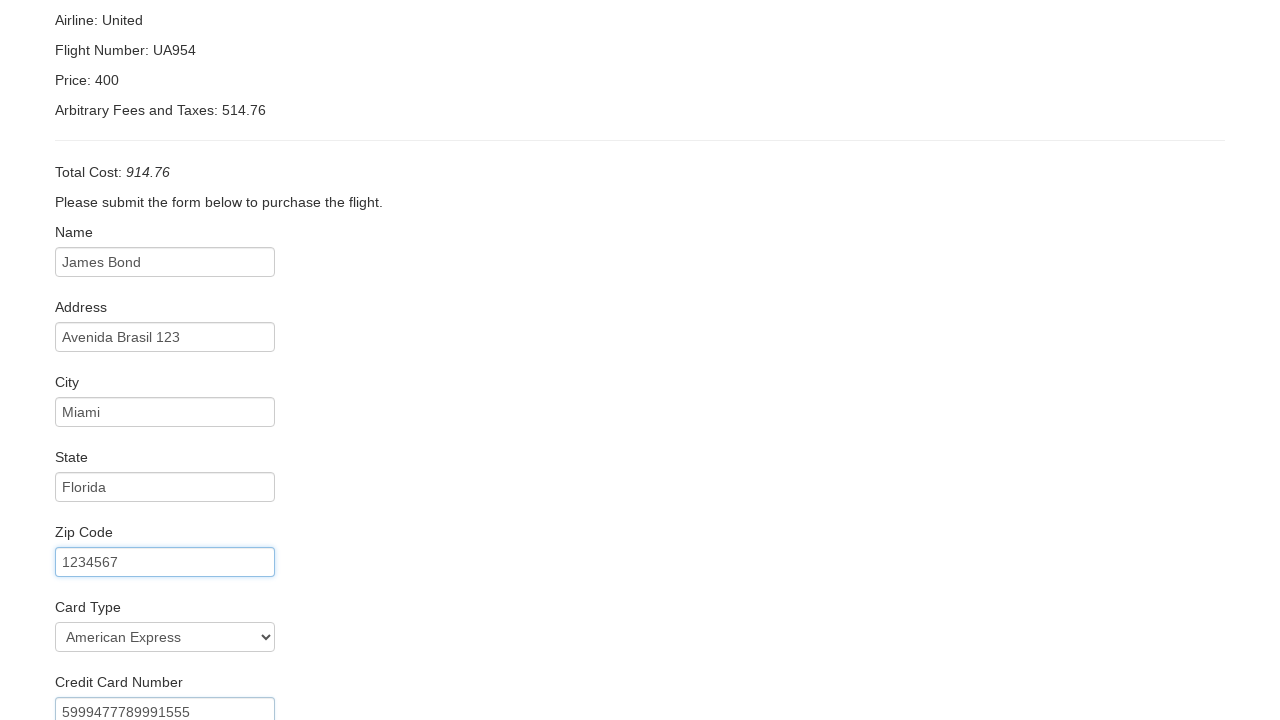

Filled credit card month field with '10' on #creditCardMonth
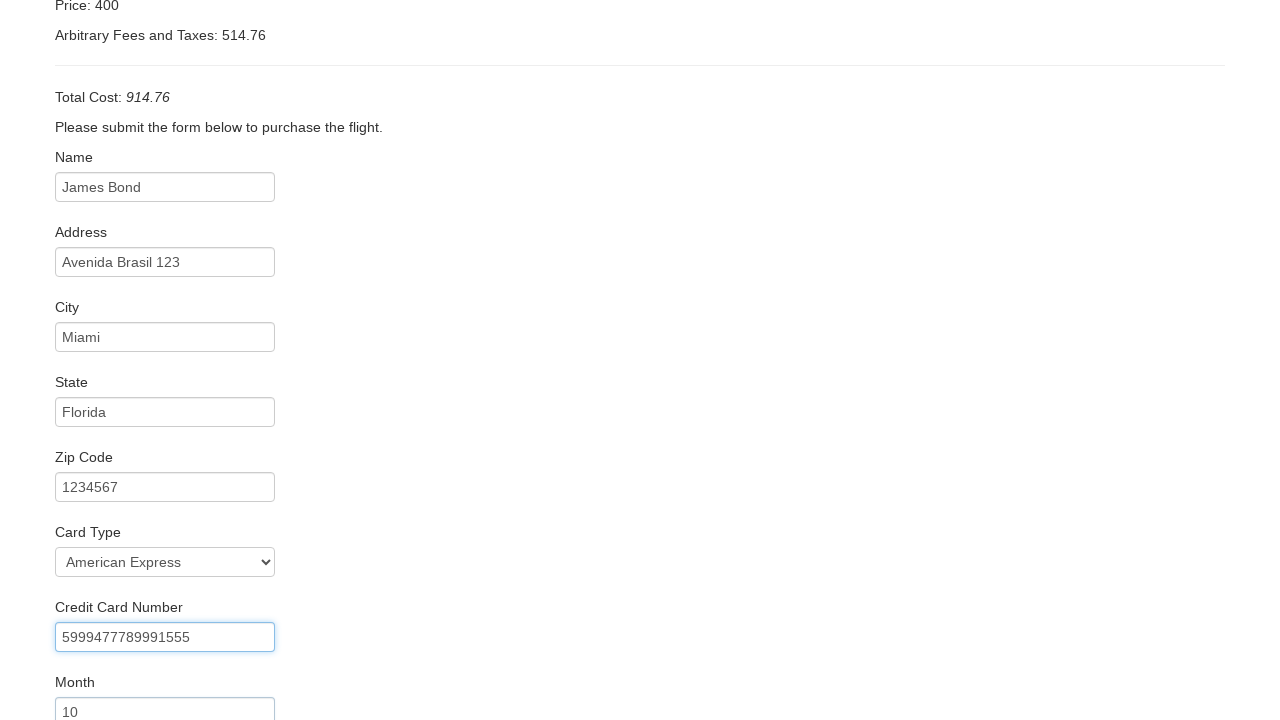

Filled credit card year field with '2027' on #creditCardYear
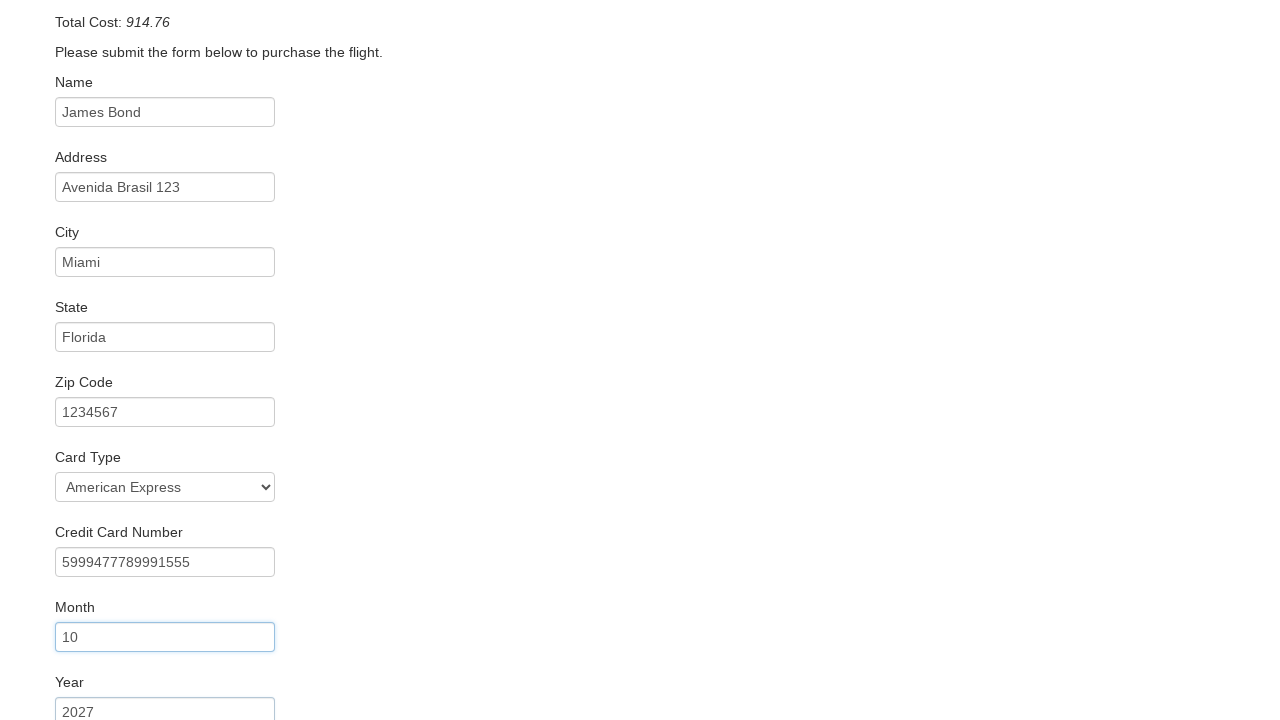

Filled name on card field with 'James Bond' on #nameOnCard
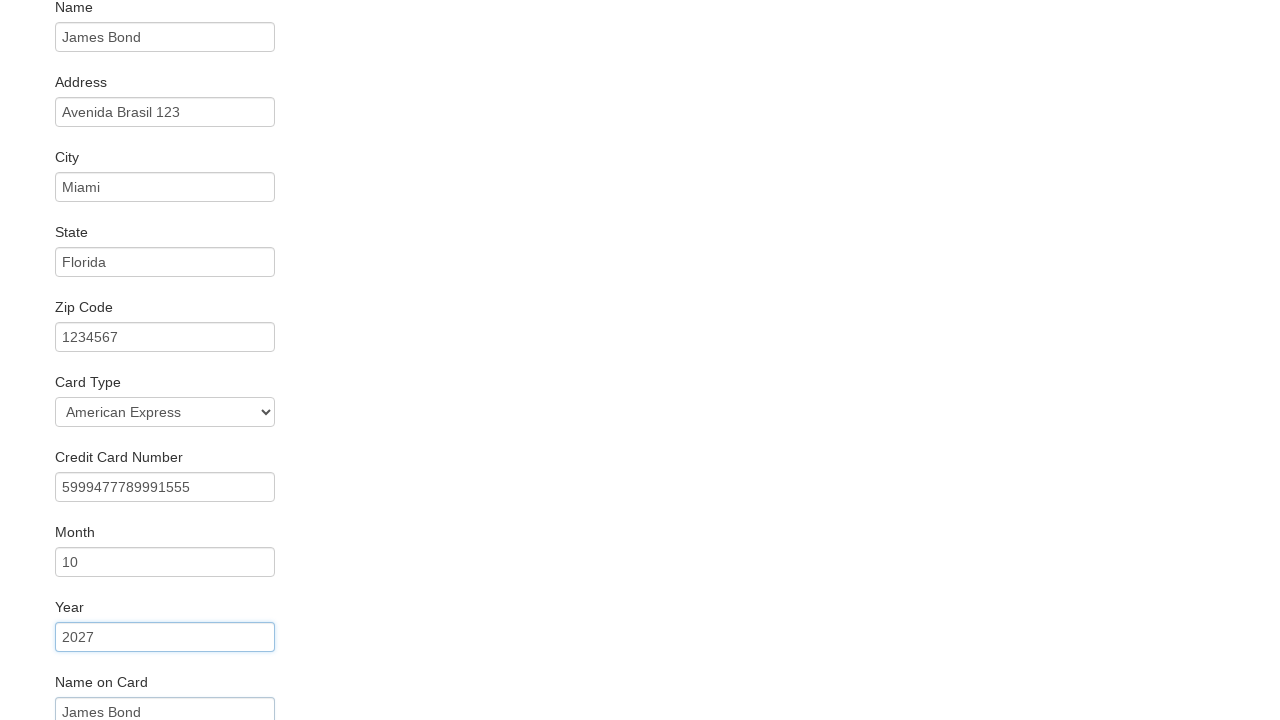

Clicked 'Purchase Flight' button to complete the booking at (118, 685) on input[value='Purchase Flight']
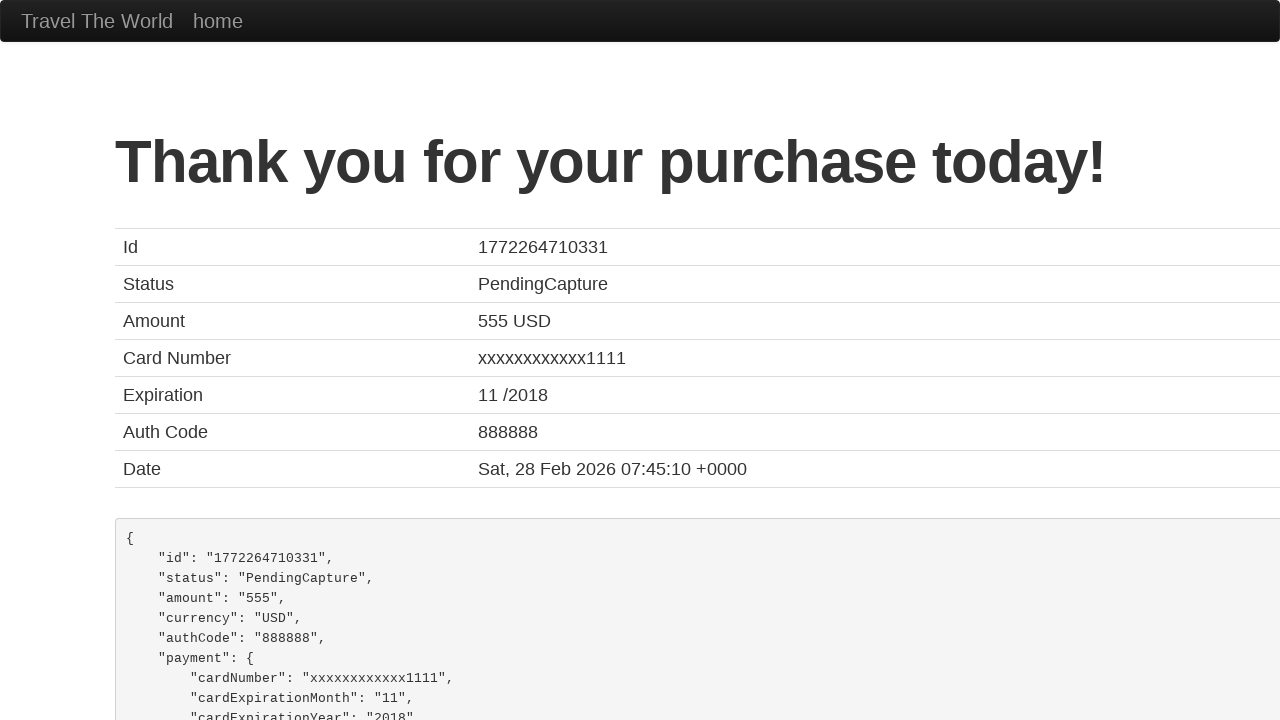

Verified booking confirmation page with 'Thank you for your purchase today!' message
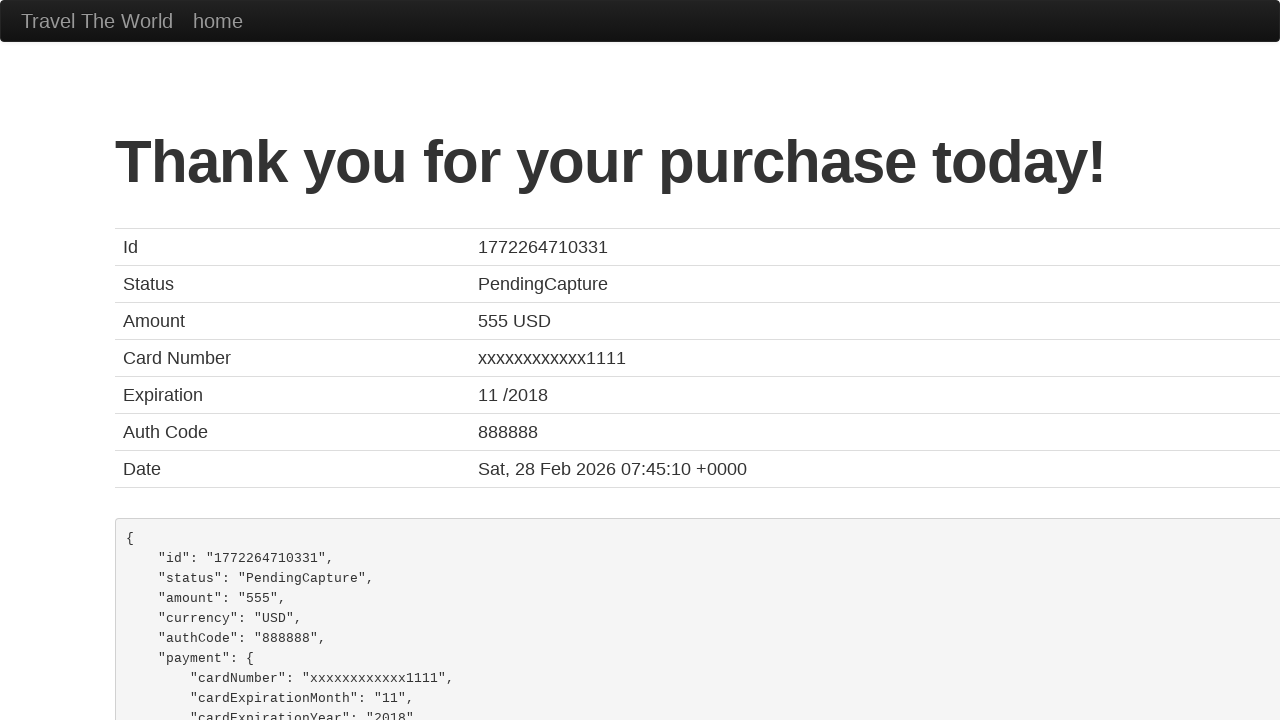

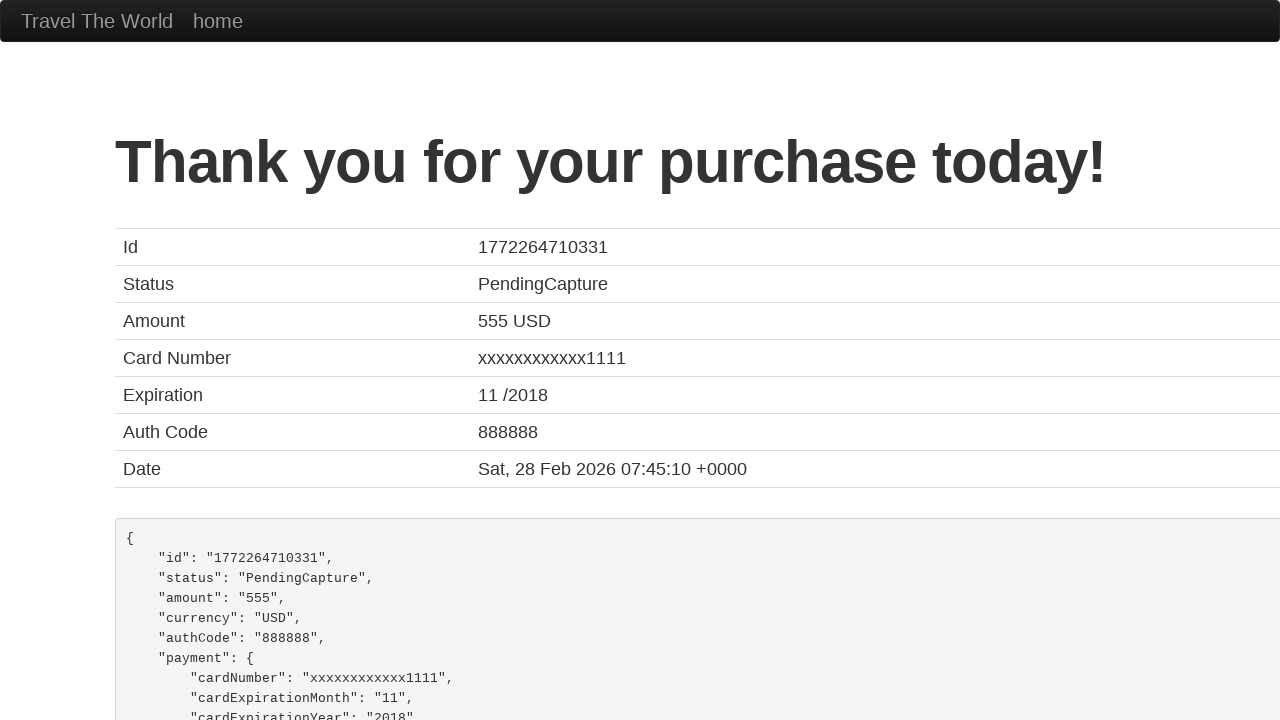